Tests the search functionality on jQuery UI website by entering multiple concatenated name strings into the search field

Starting URL: https://jqueryui.com/

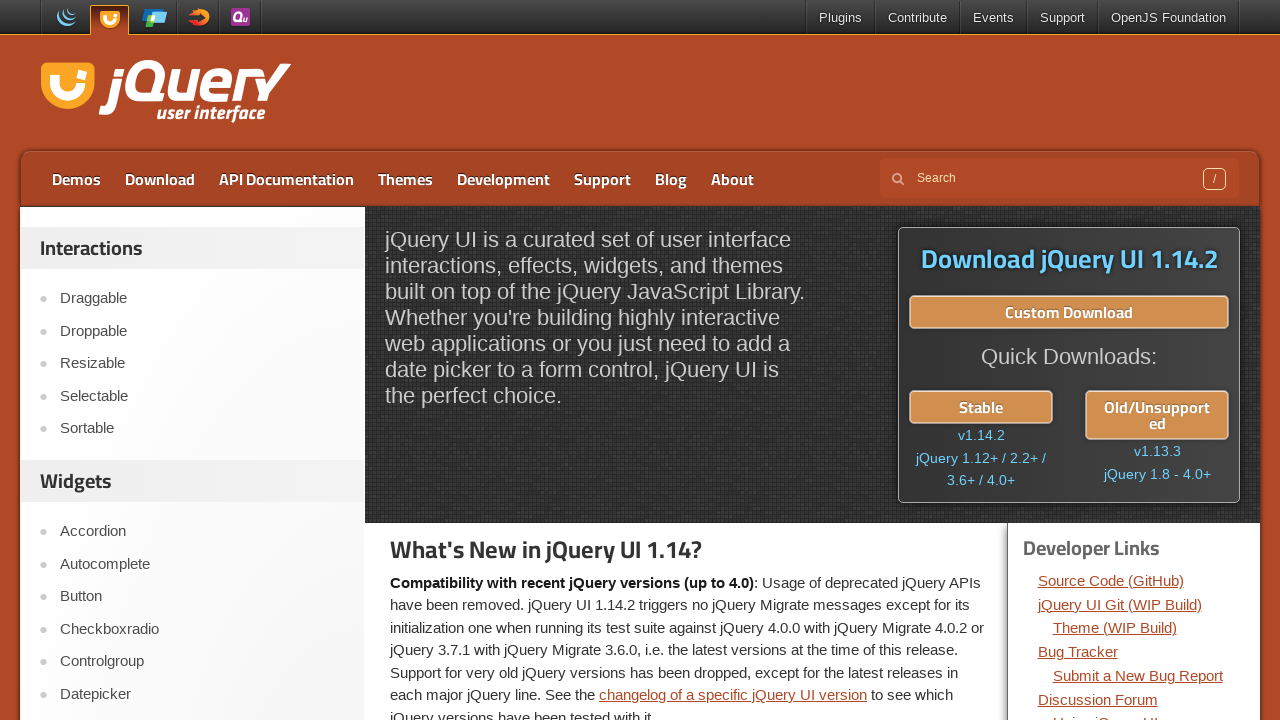

Filled search field with concatenated names: 'tarunshubhamprasadheetarth tushar' on input[name='s']
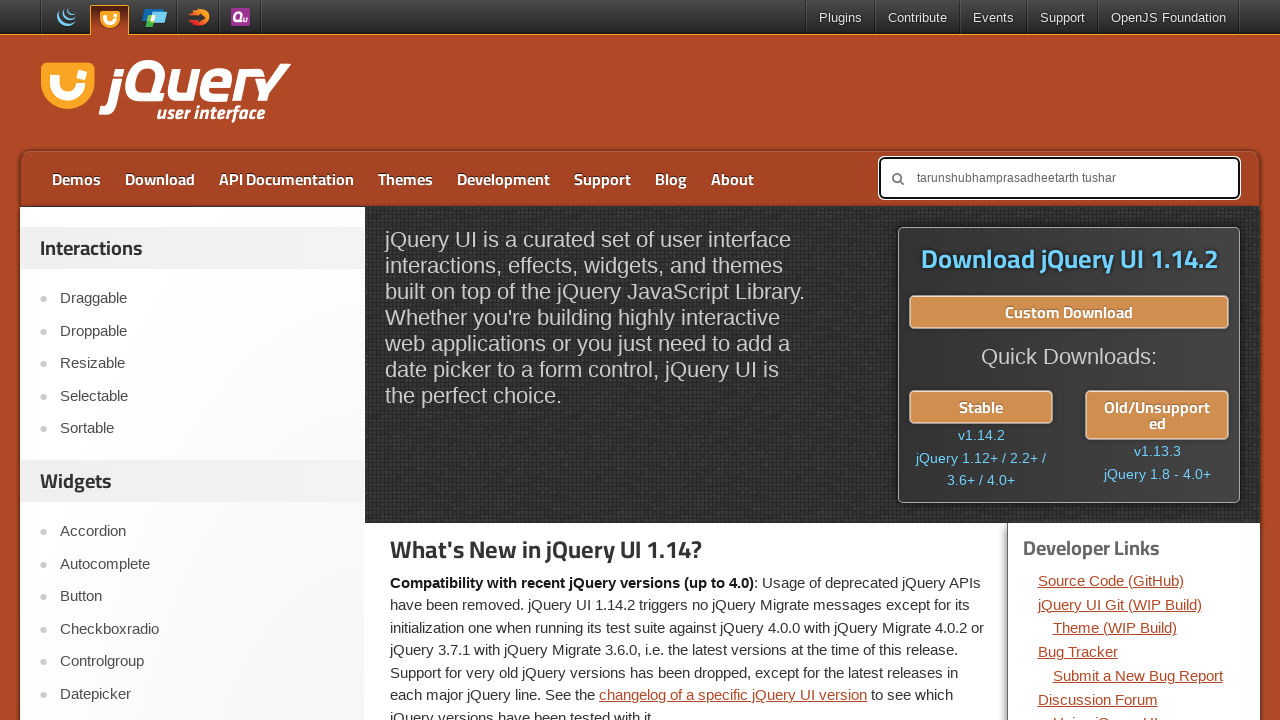

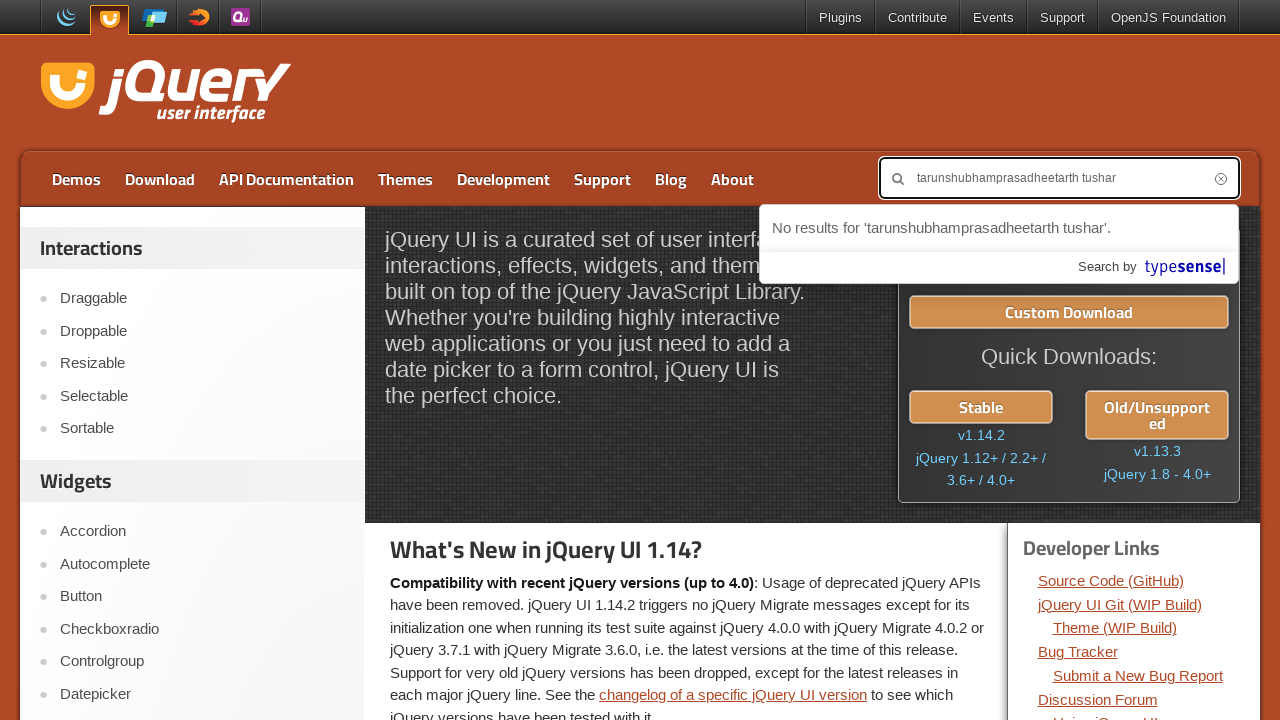